Tests navigation across multiple pages by visiting a company website homepage, then a registration demo page, and finally a Selenium course content page.

Starting URL: http://www.greenstechnologys.com/

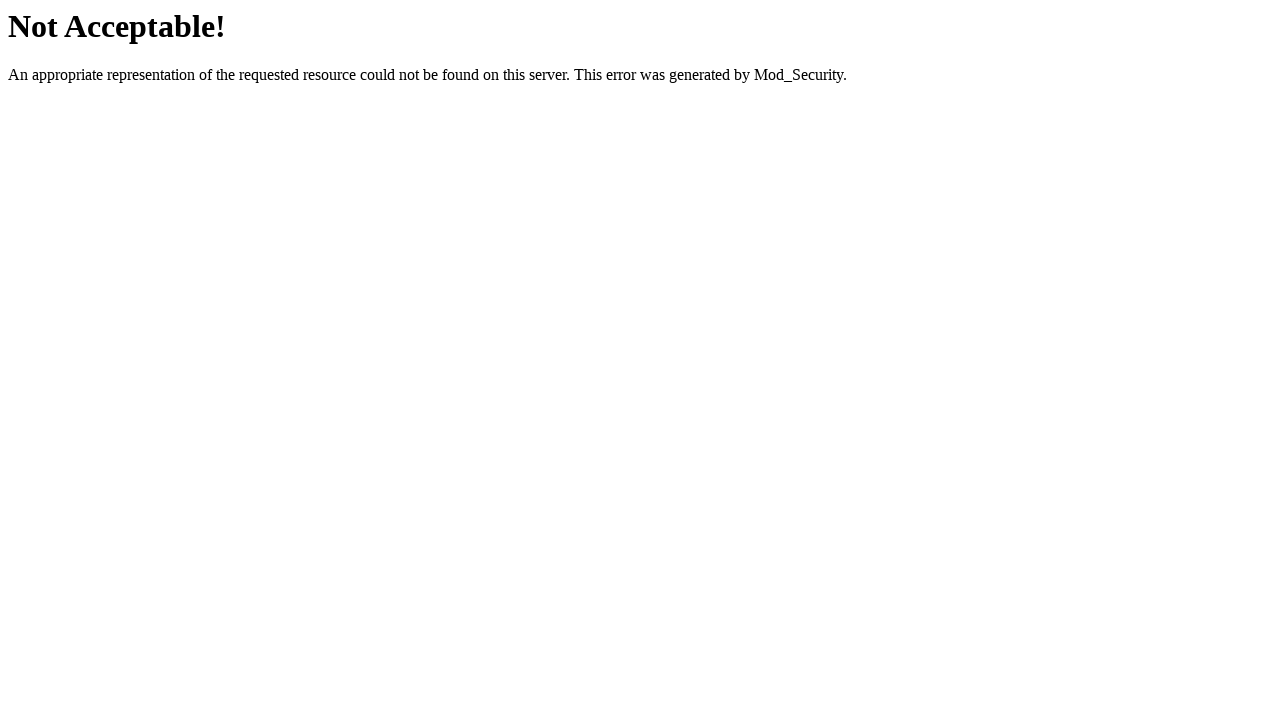

Navigated to registration demo page at http://demo.automationtesting.in/Register.html
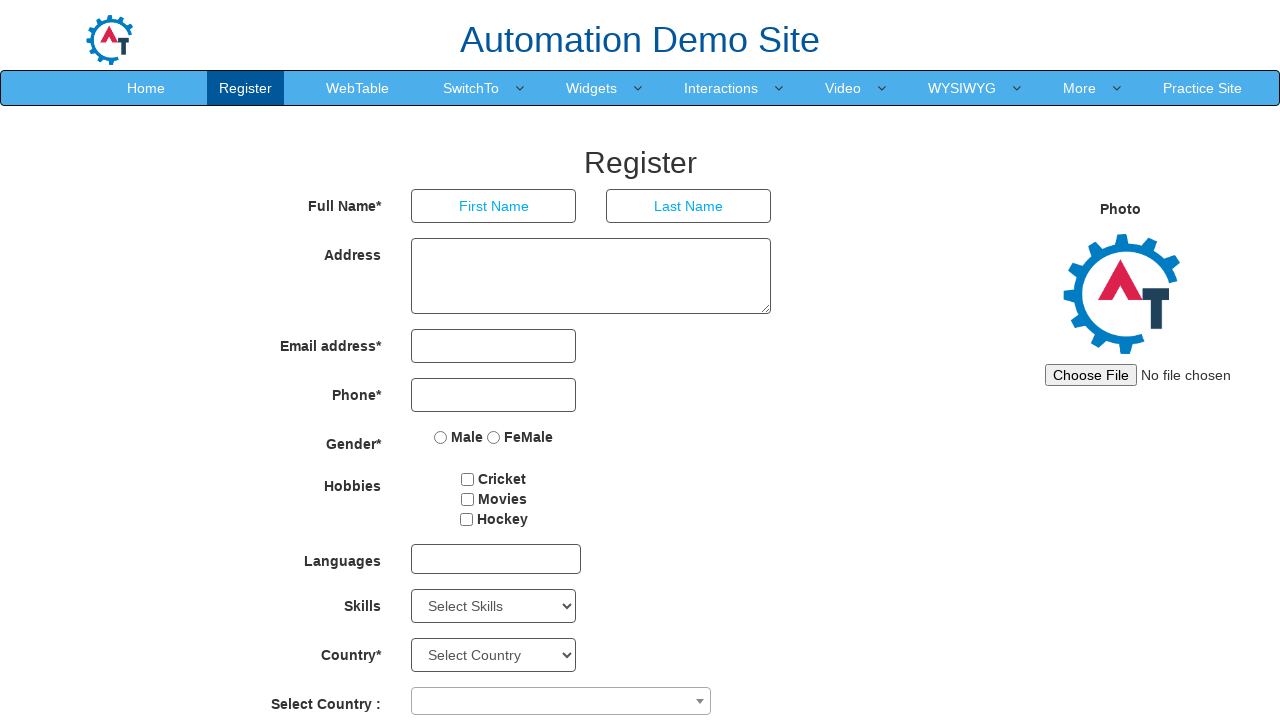

Navigated to Selenium course content page at http://www.greenstechnologys.com/selenium-course-content.html
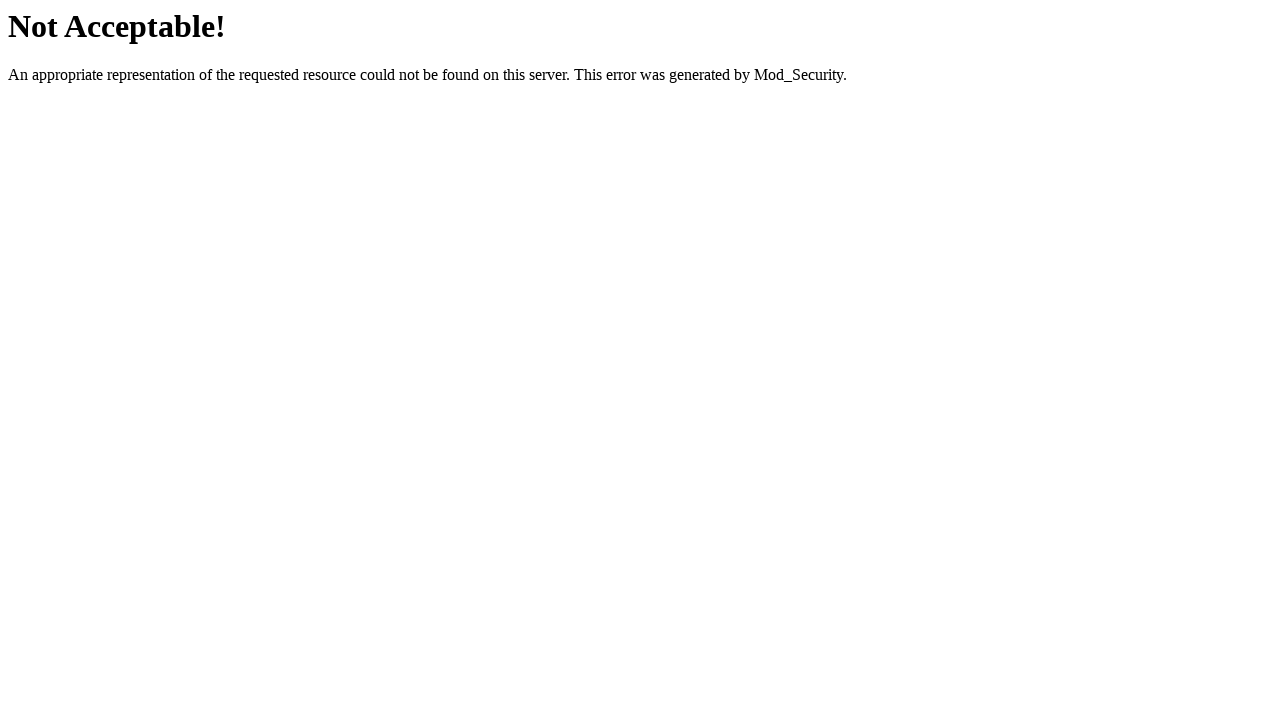

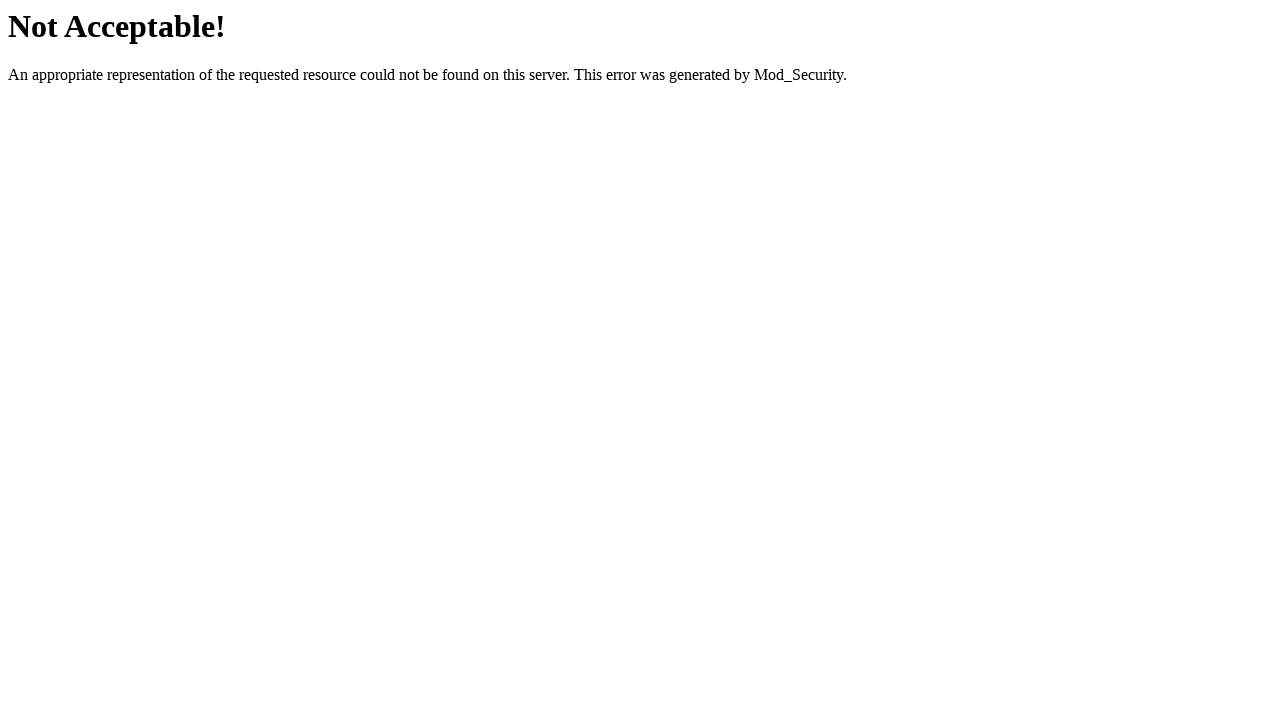